Tests email validation by entering email without @ symbol to verify error message

Starting URL: https://gsports.vn/mua/mu-bao-hiem-nua-dau-carbon-x-gangster/

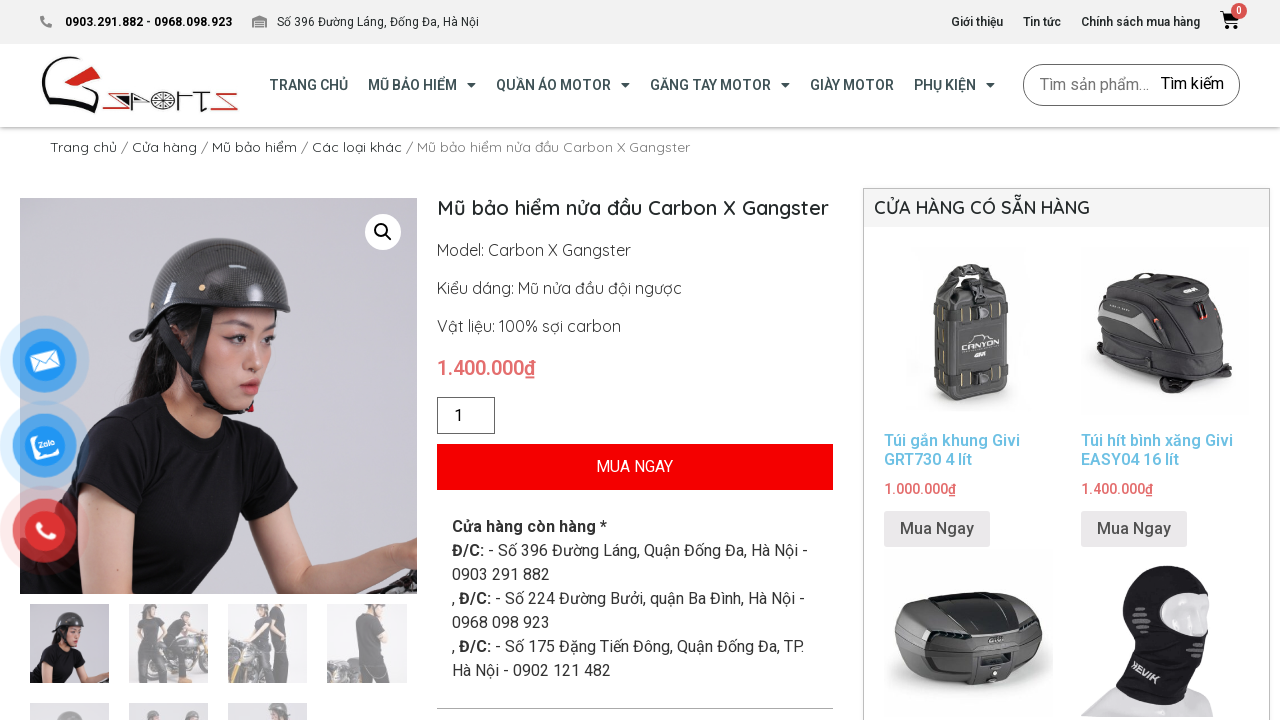

Clicked add to cart button at (635, 467) on xpath=//html/body/div[3]/div/section[2]/div/div/div[1]/div/div/section[1]/div/di
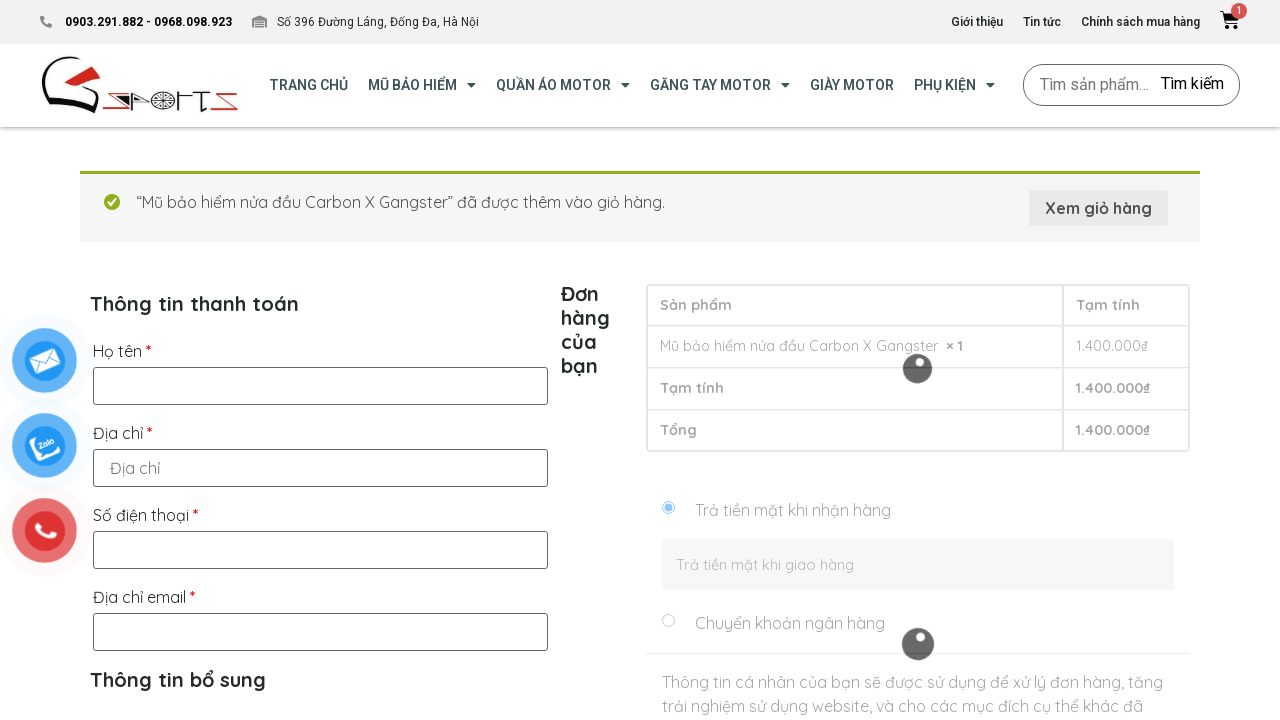

Waited 3 seconds for checkout form to load
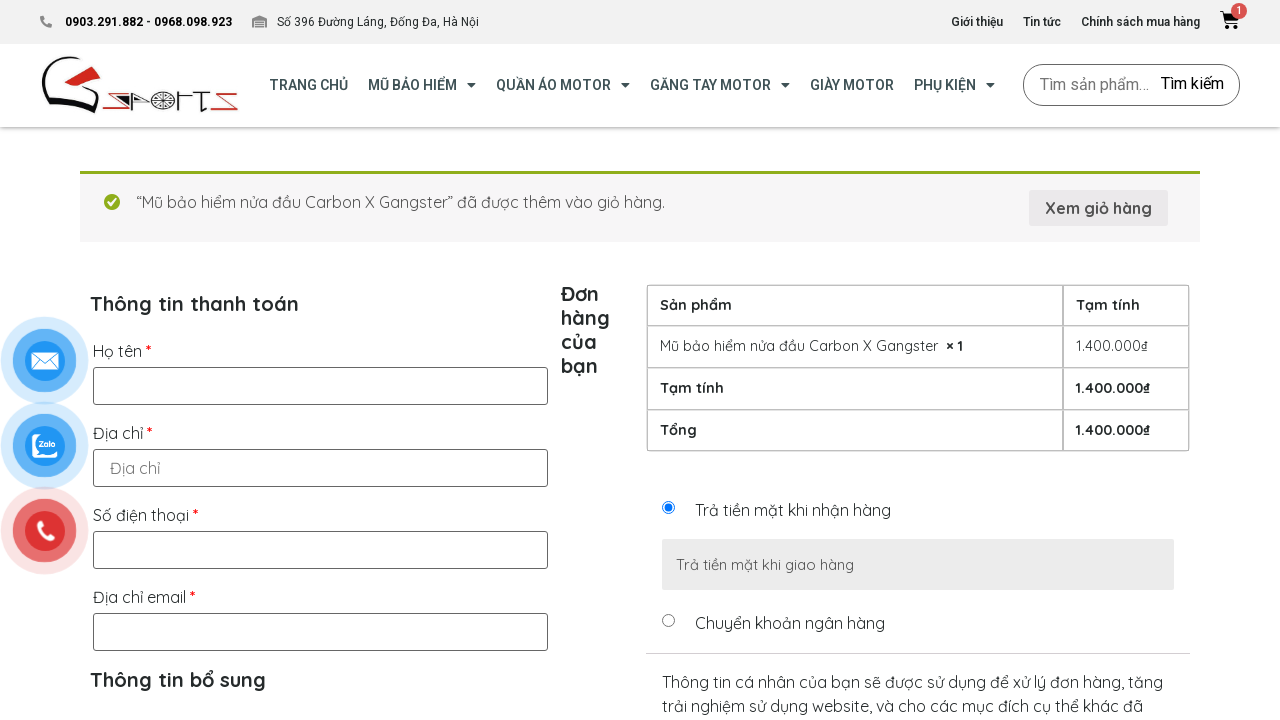

Filled billing first name with 'Phạm Thị E' on #billing_first_name
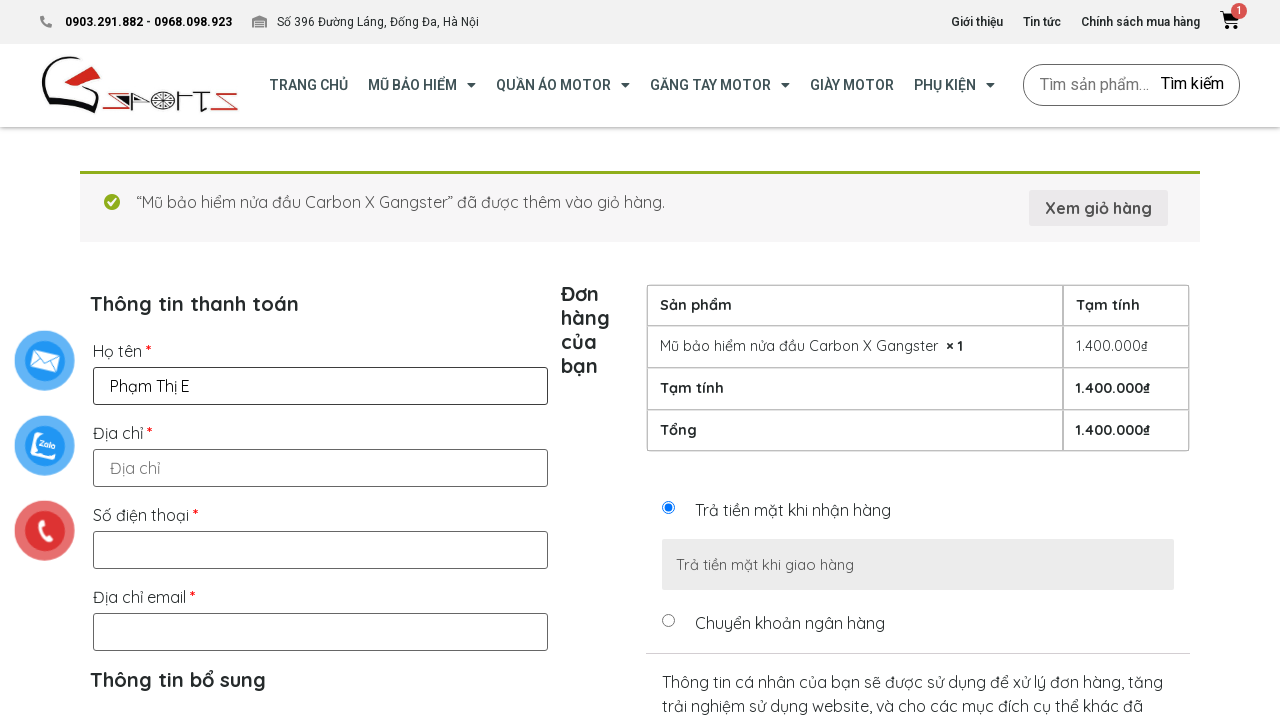

Filled billing address with '321 Cách Mạng Tháng 8, Quận 10, TP.HCM' on #billing_address_1
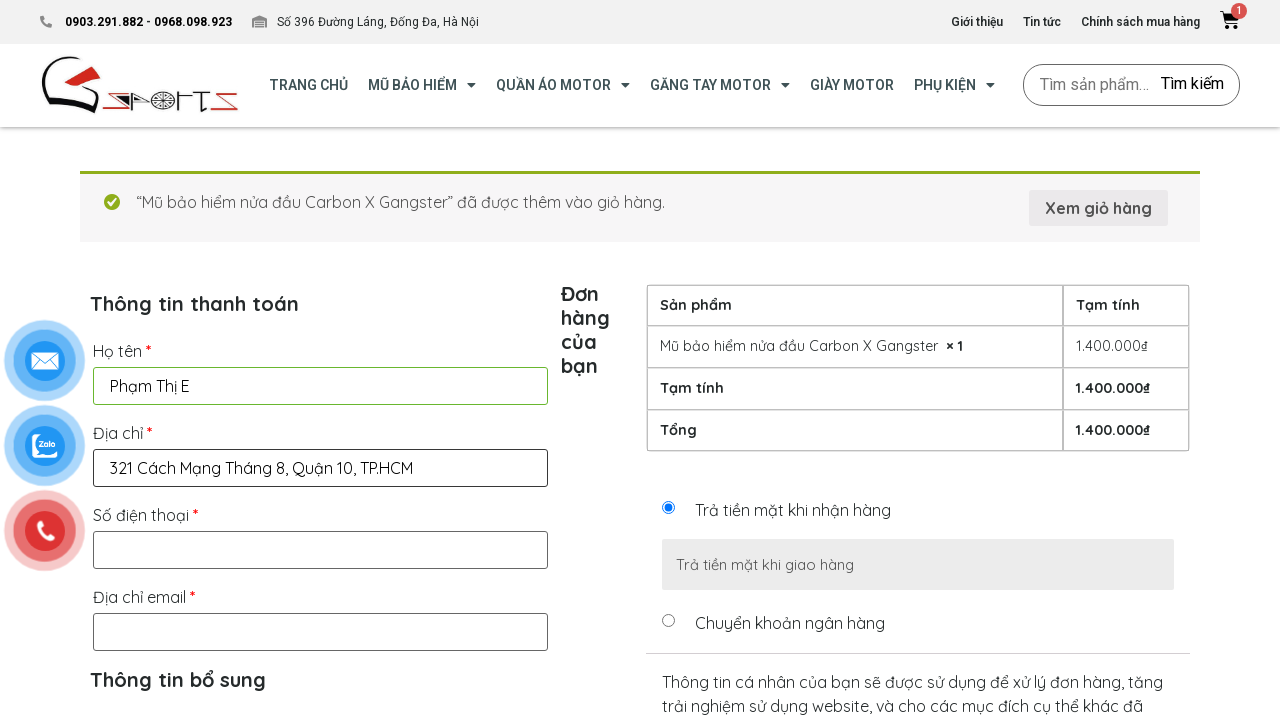

Filled billing phone with '0987654321' on #billing_phone
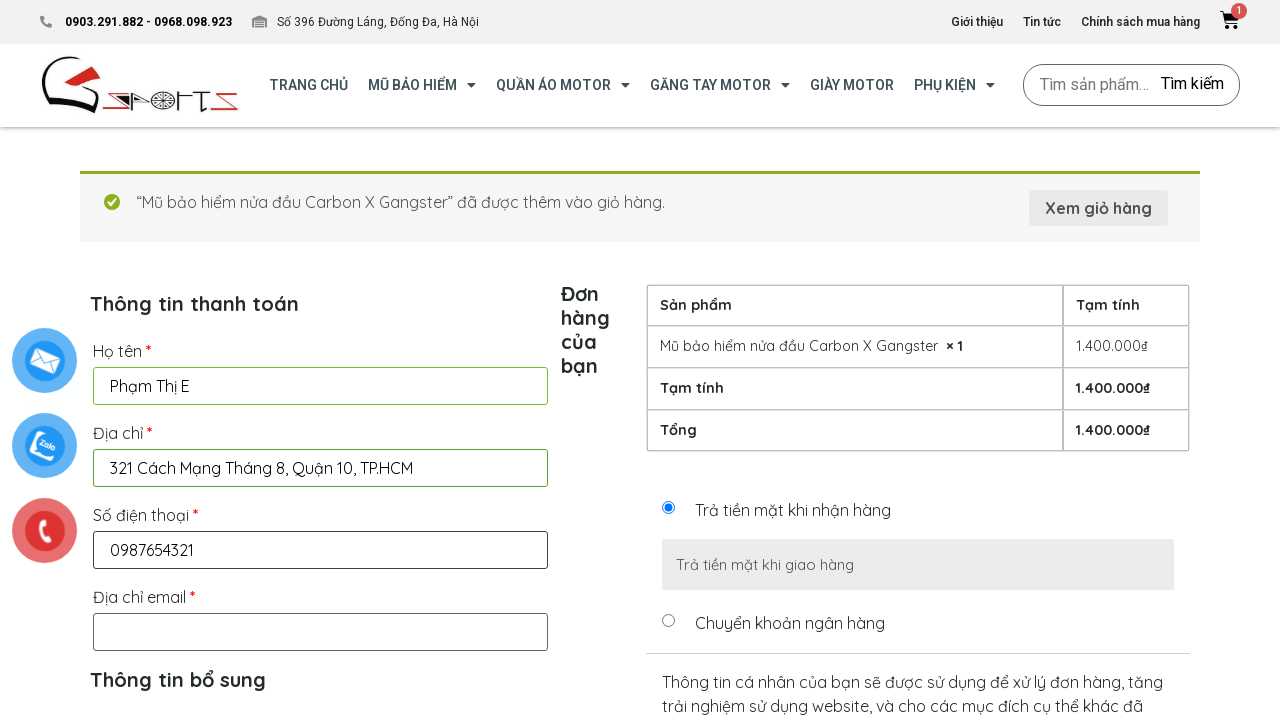

Filled billing email with invalid email 'phamthiegmail.com' (missing @ symbol) on #billing_email
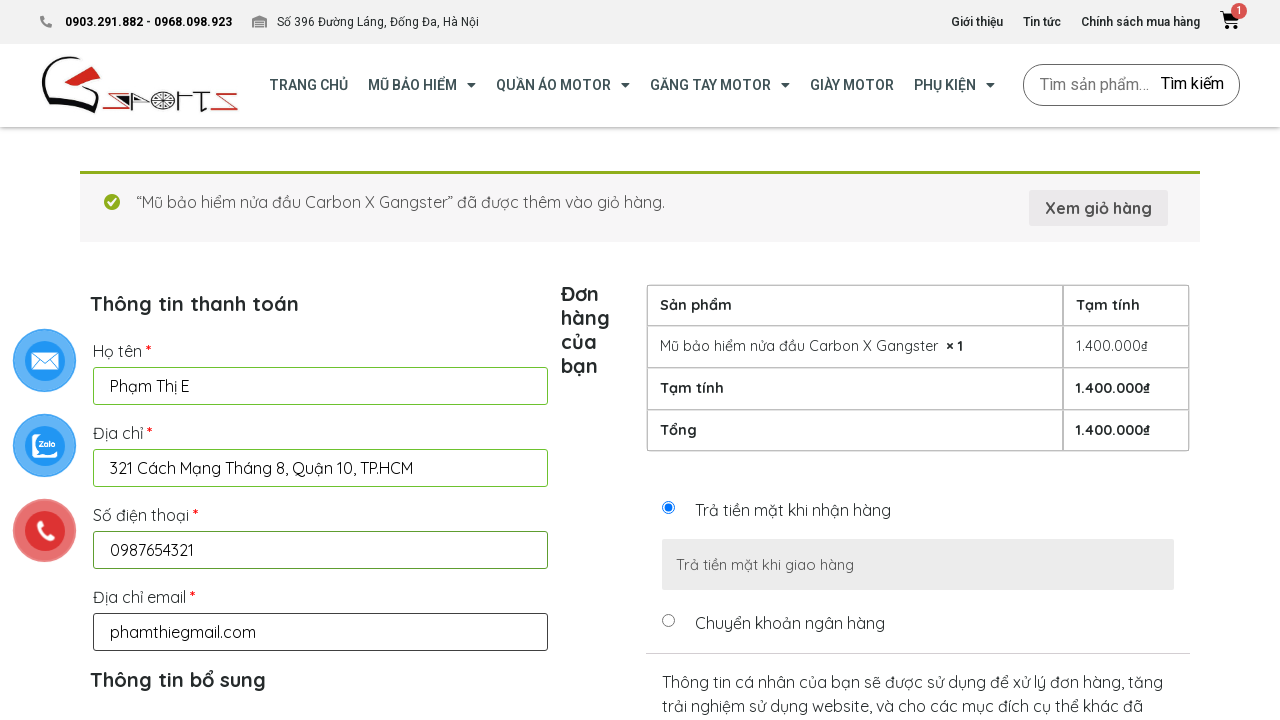

Waited 1 second before placing order
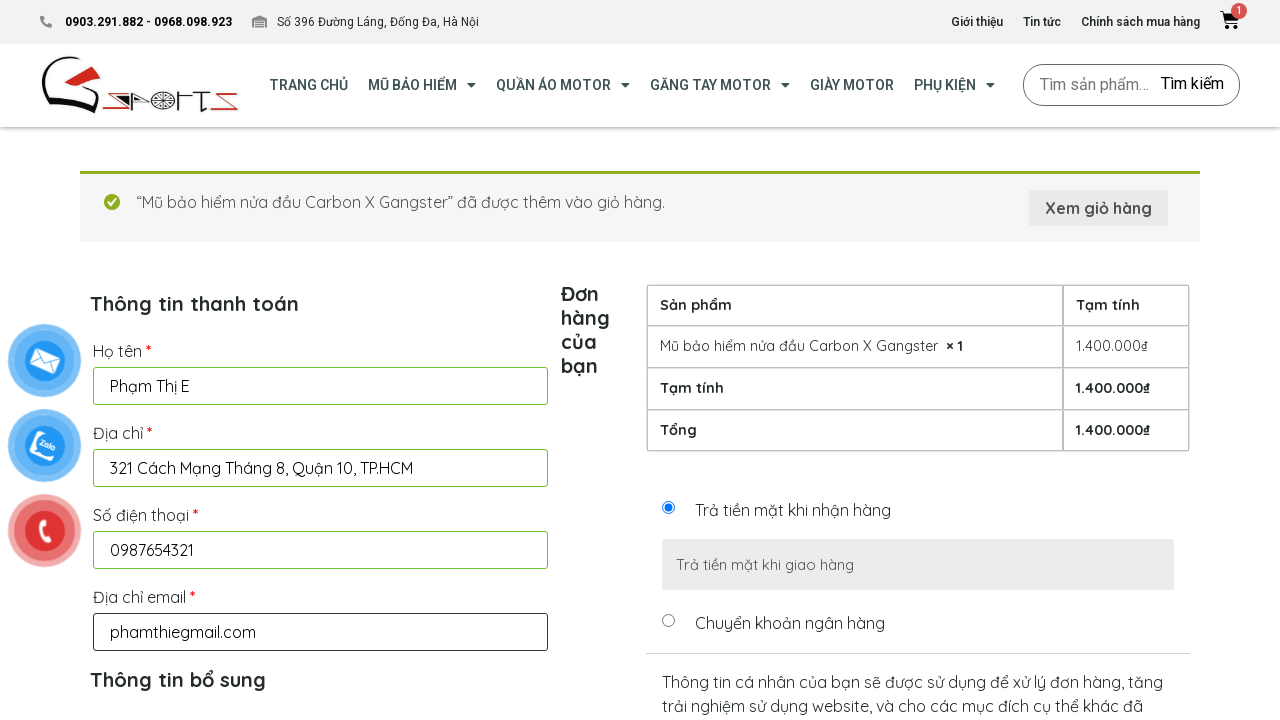

Clicked place order button at (918, 361) on #place_order
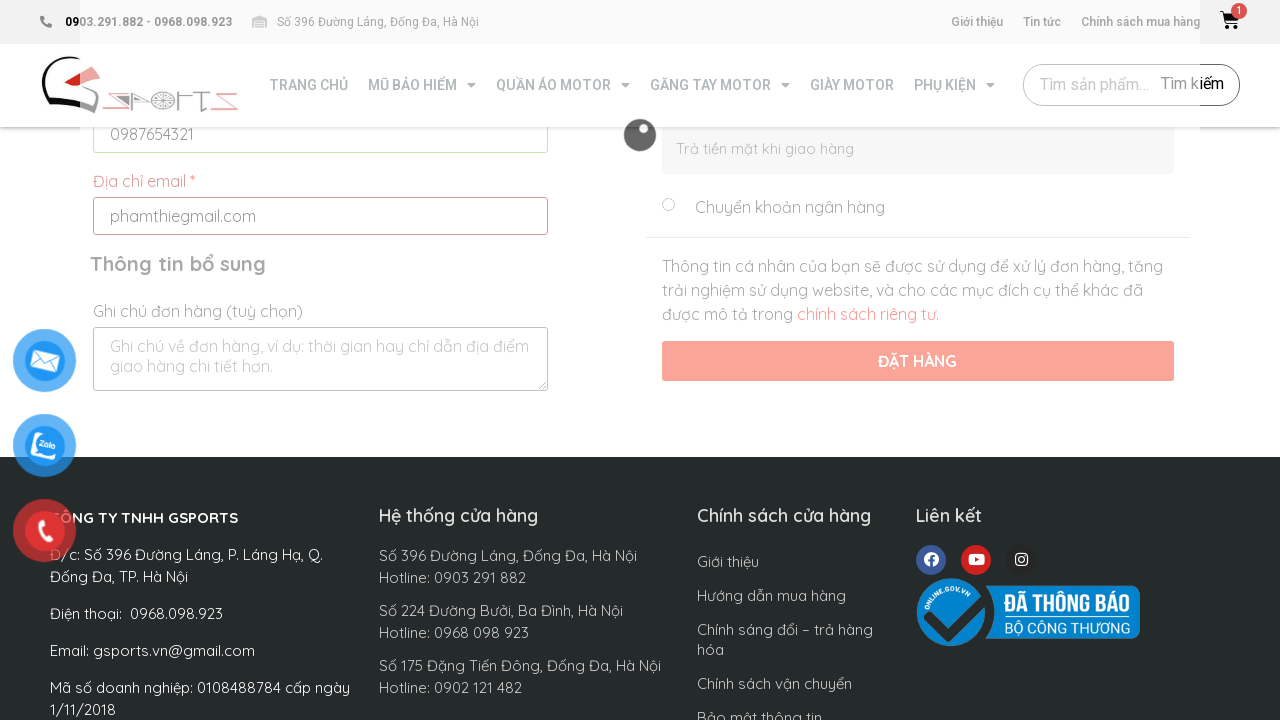

Waited 15 seconds for validation error message to appear
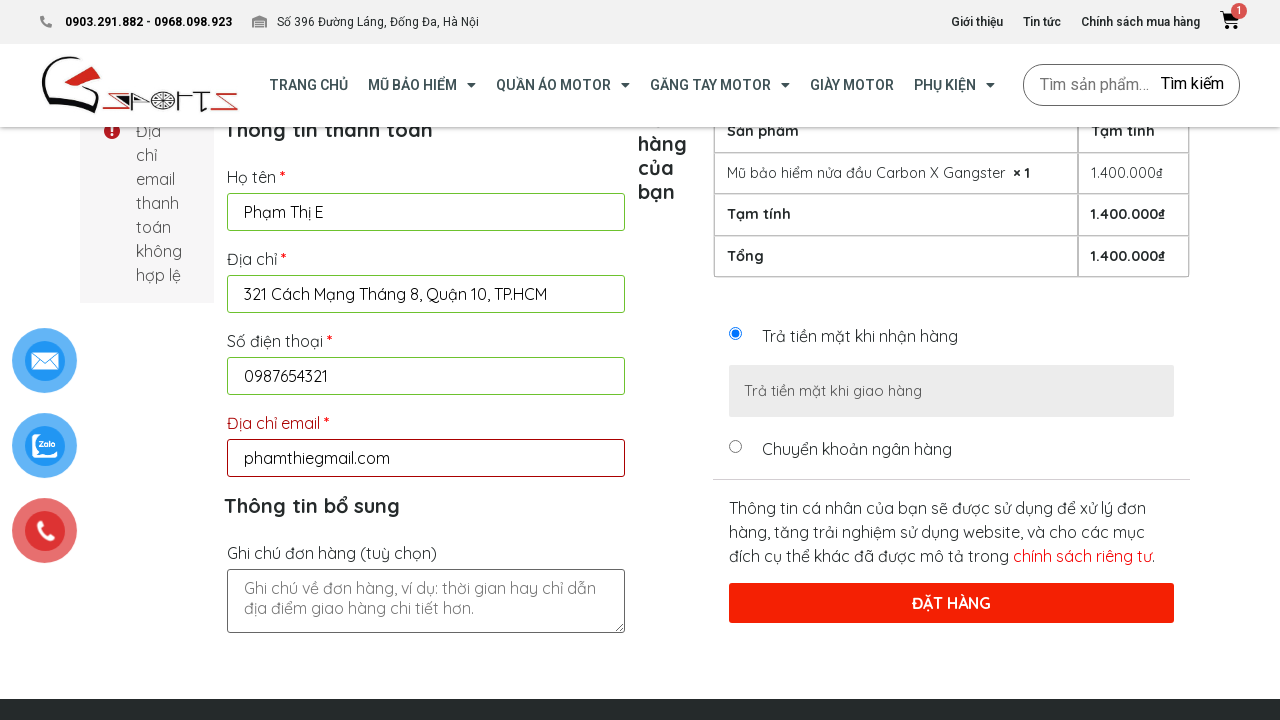

Email validation error message appeared on screen
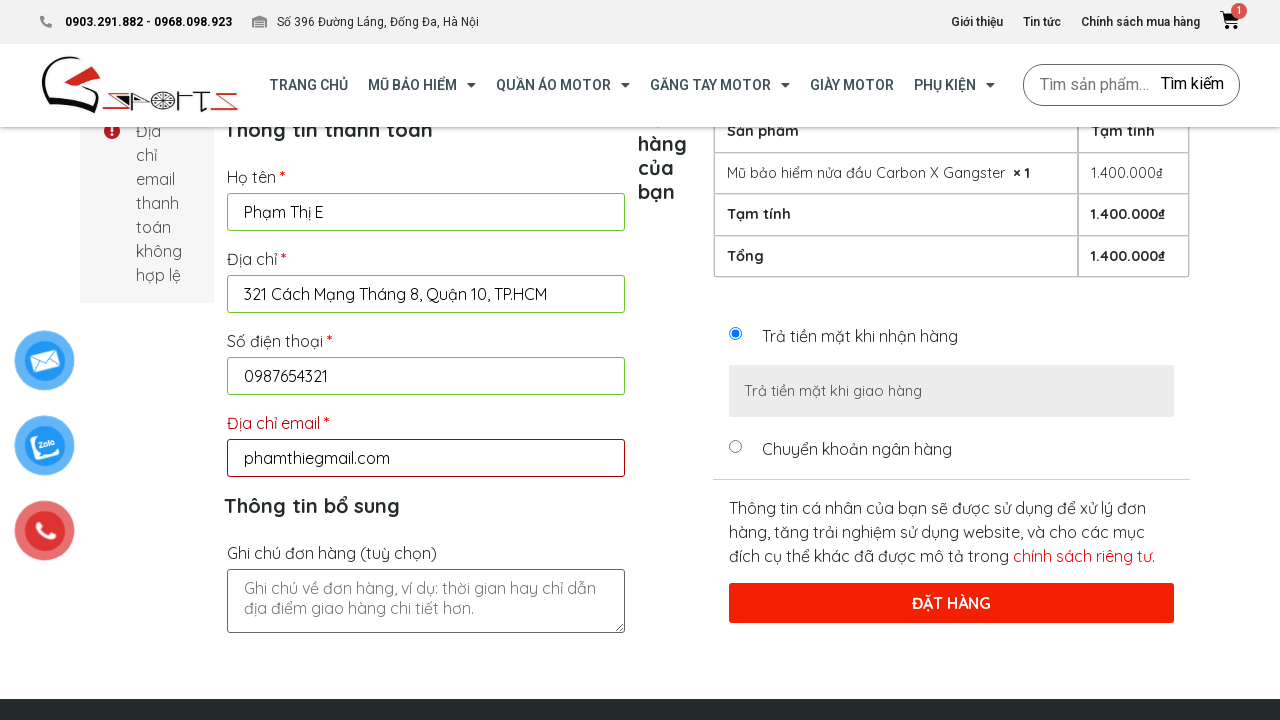

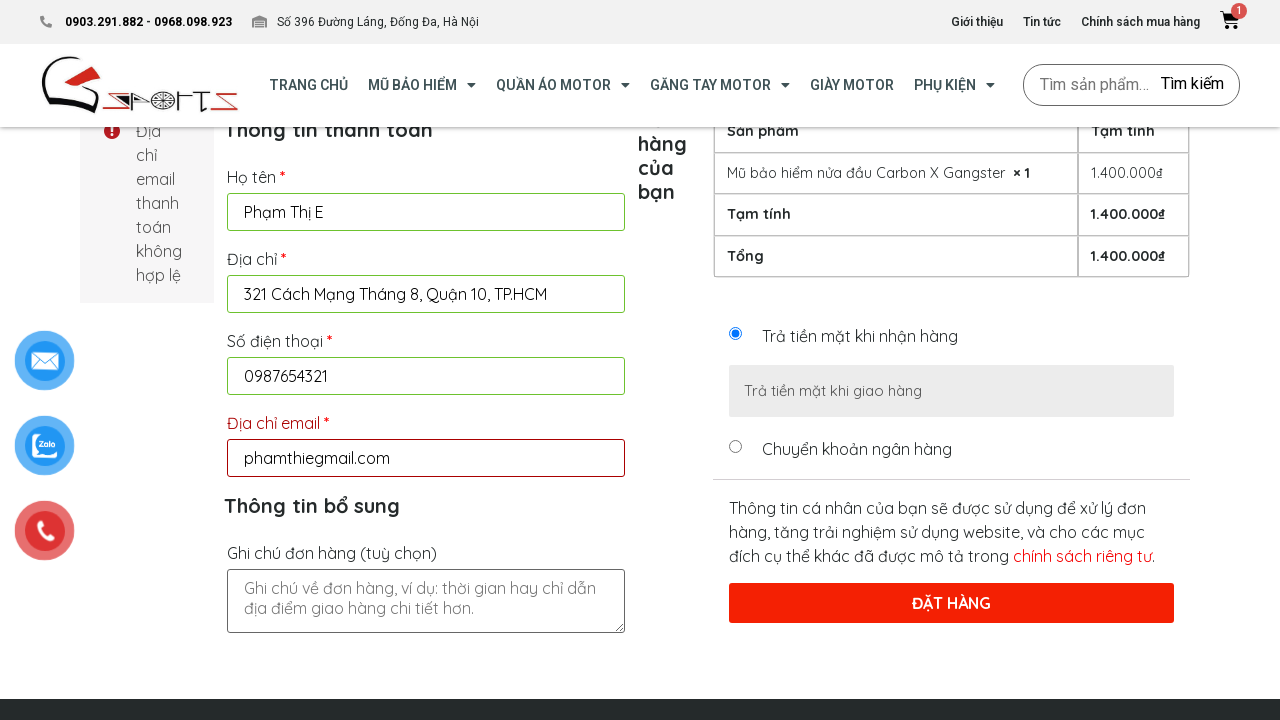